Tests typing a last name into the lastName field on the practice form

Starting URL: https://demoqa.com/automation-practice-form

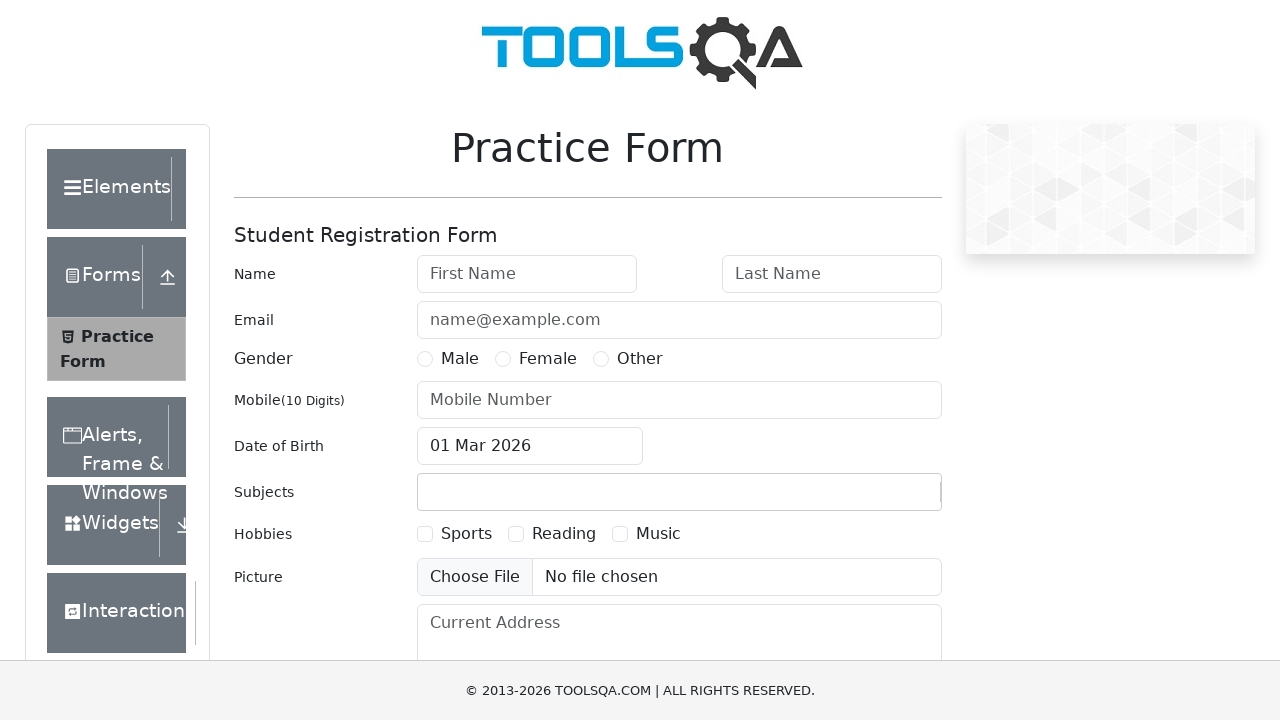

Navigated to practice form page
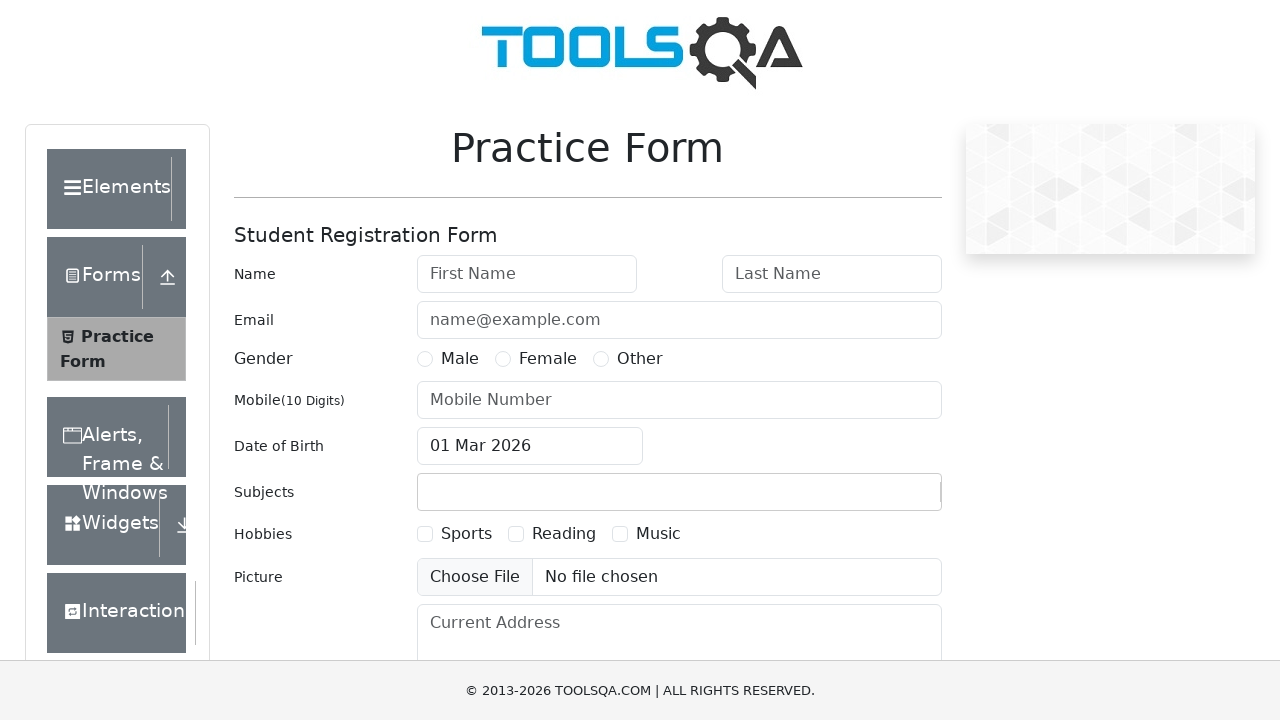

Typed 'Chekanov' into the lastName field on #lastName
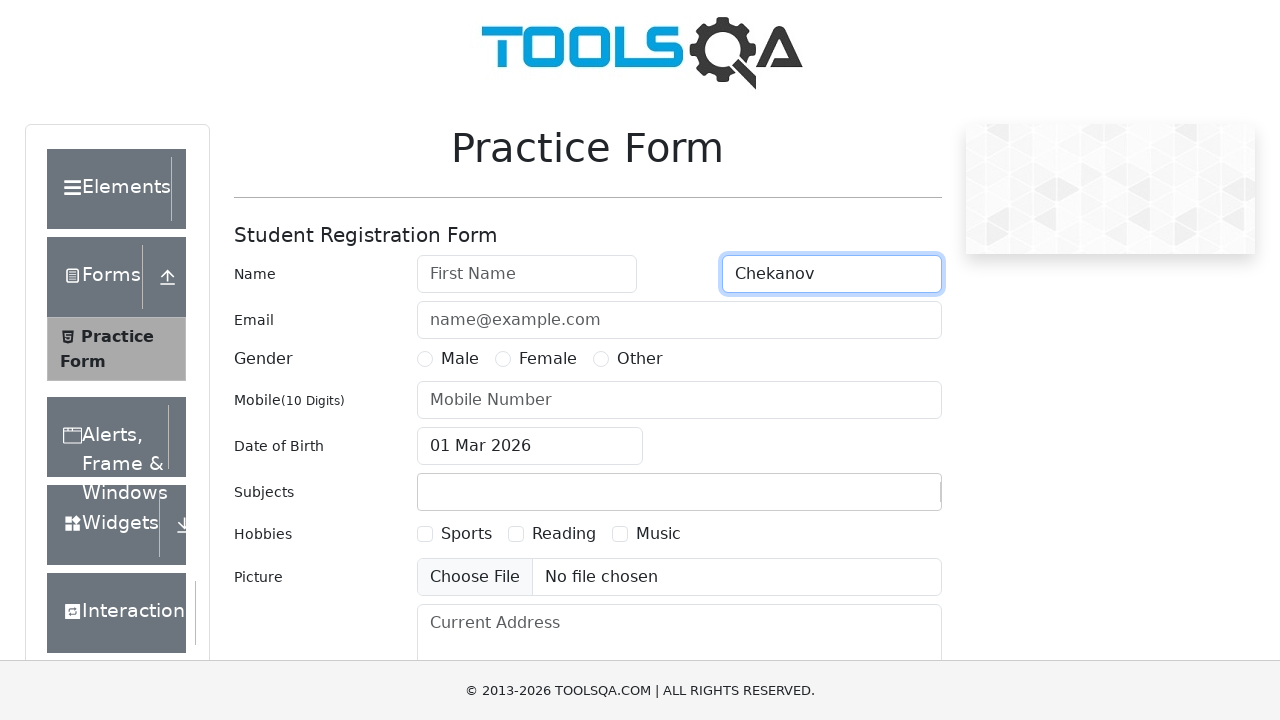

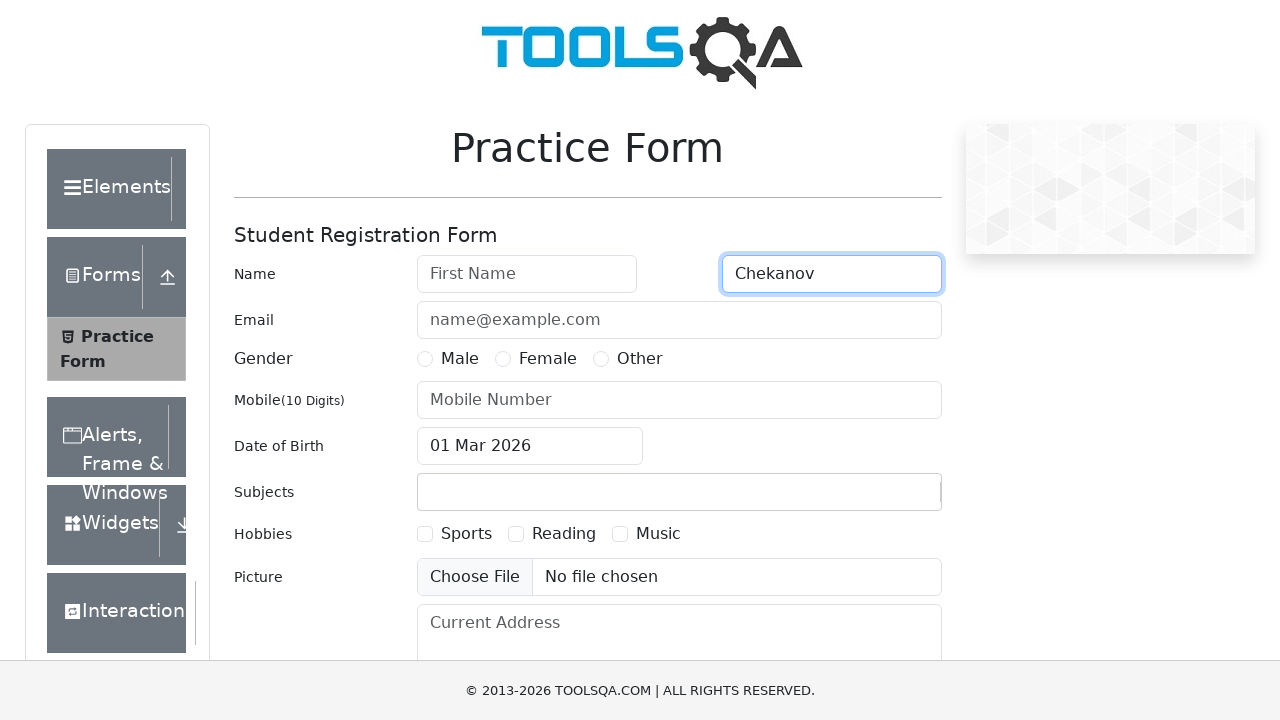